Tests that edits are saved when the edit input loses focus (blur event)

Starting URL: https://demo.playwright.dev/todomvc

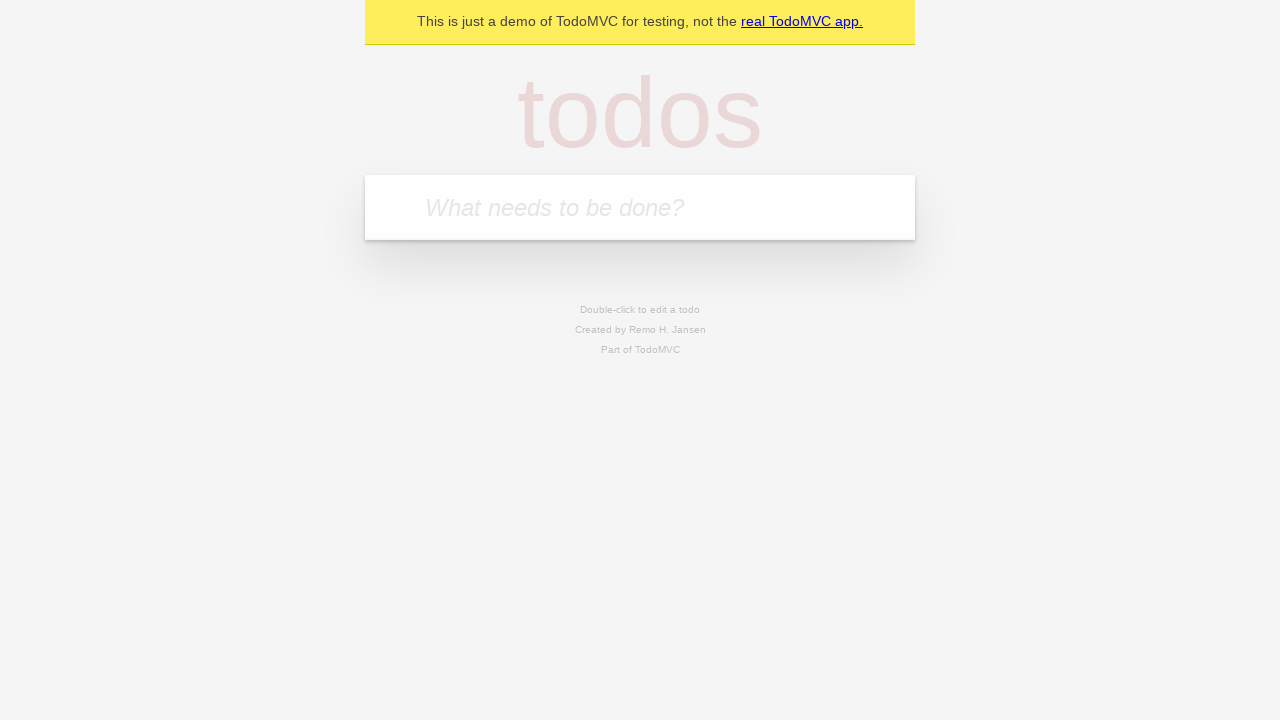

Navigated to TodoMVC demo page
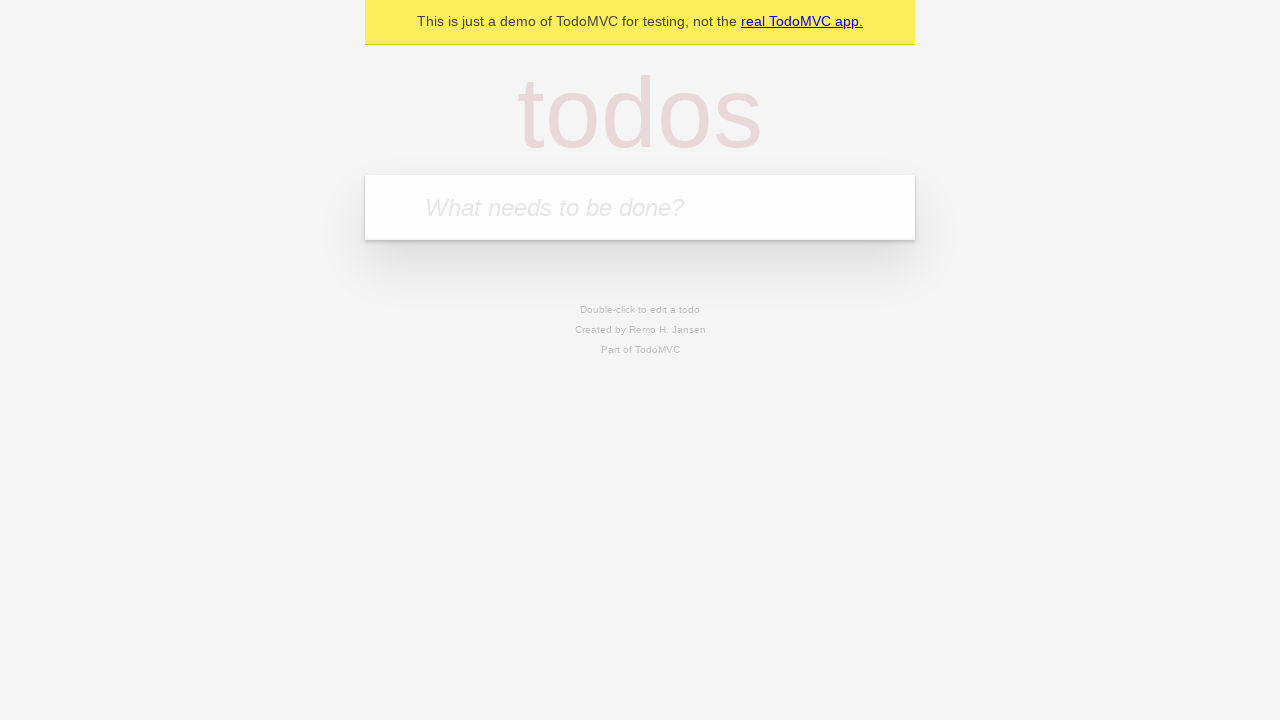

Located the new todo input field
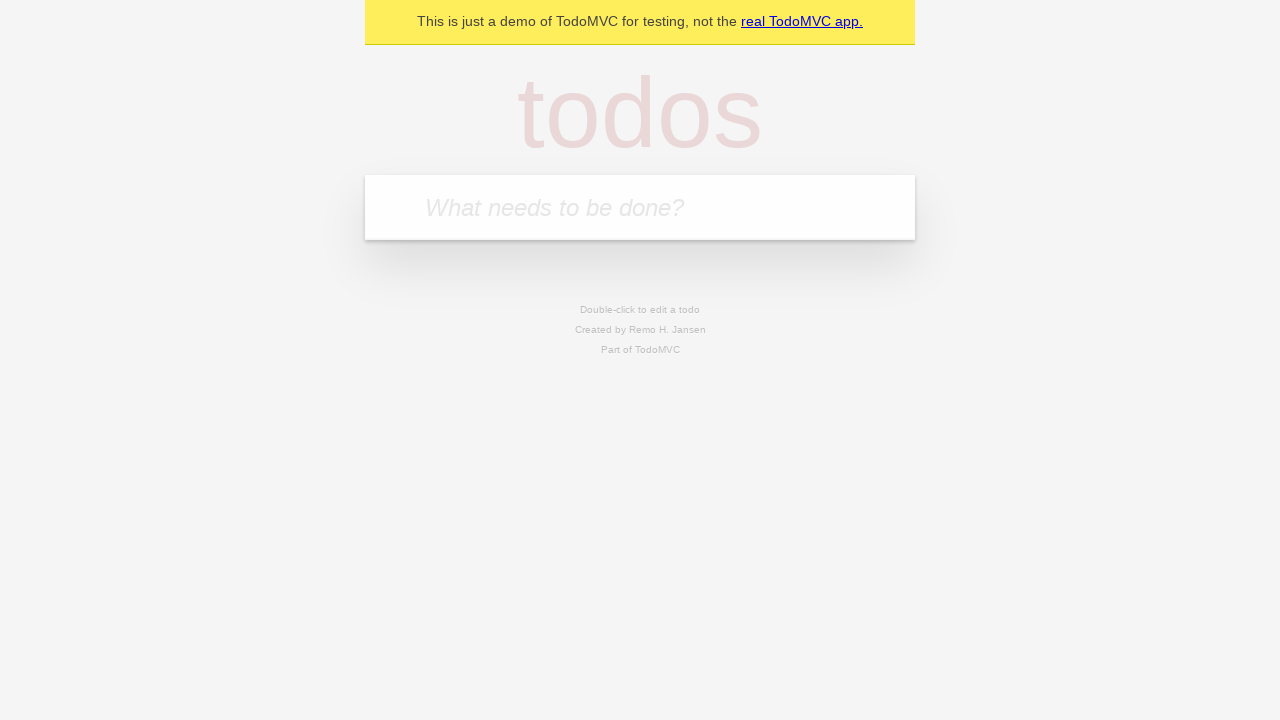

Filled first todo: 'buy some cheese' on internal:attr=[placeholder="What needs to be done?"i]
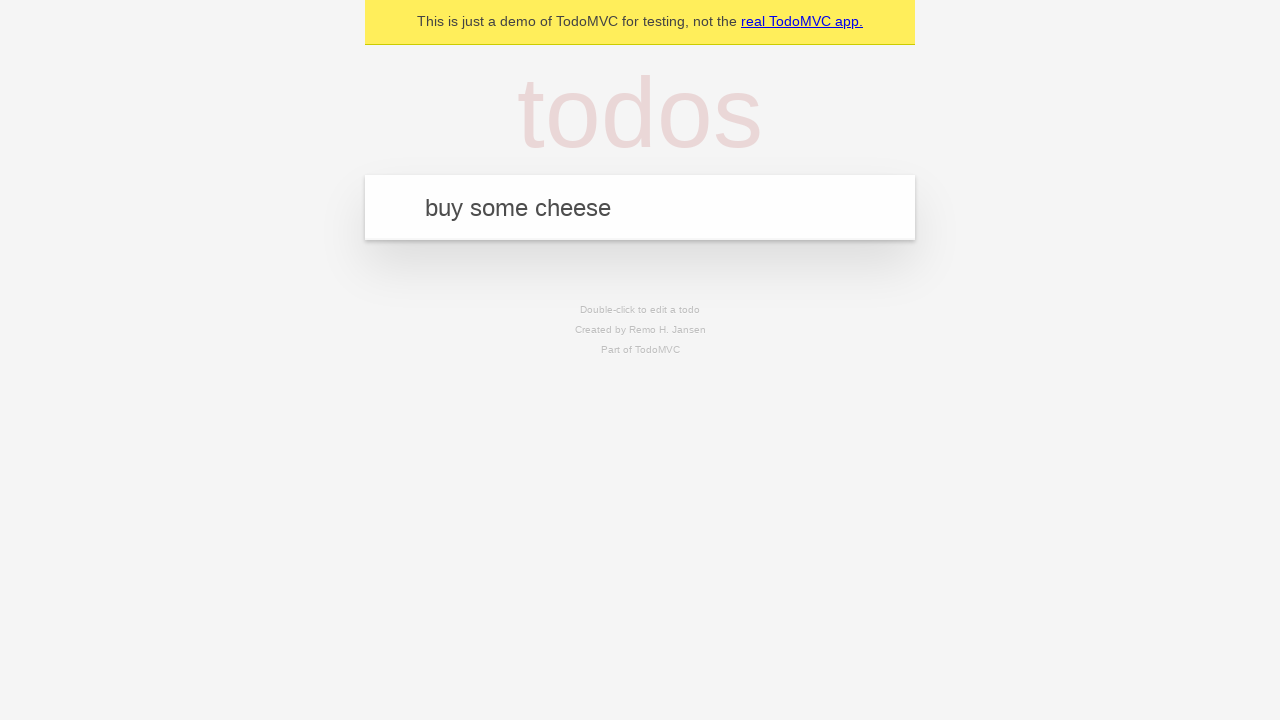

Pressed Enter to create first todo on internal:attr=[placeholder="What needs to be done?"i]
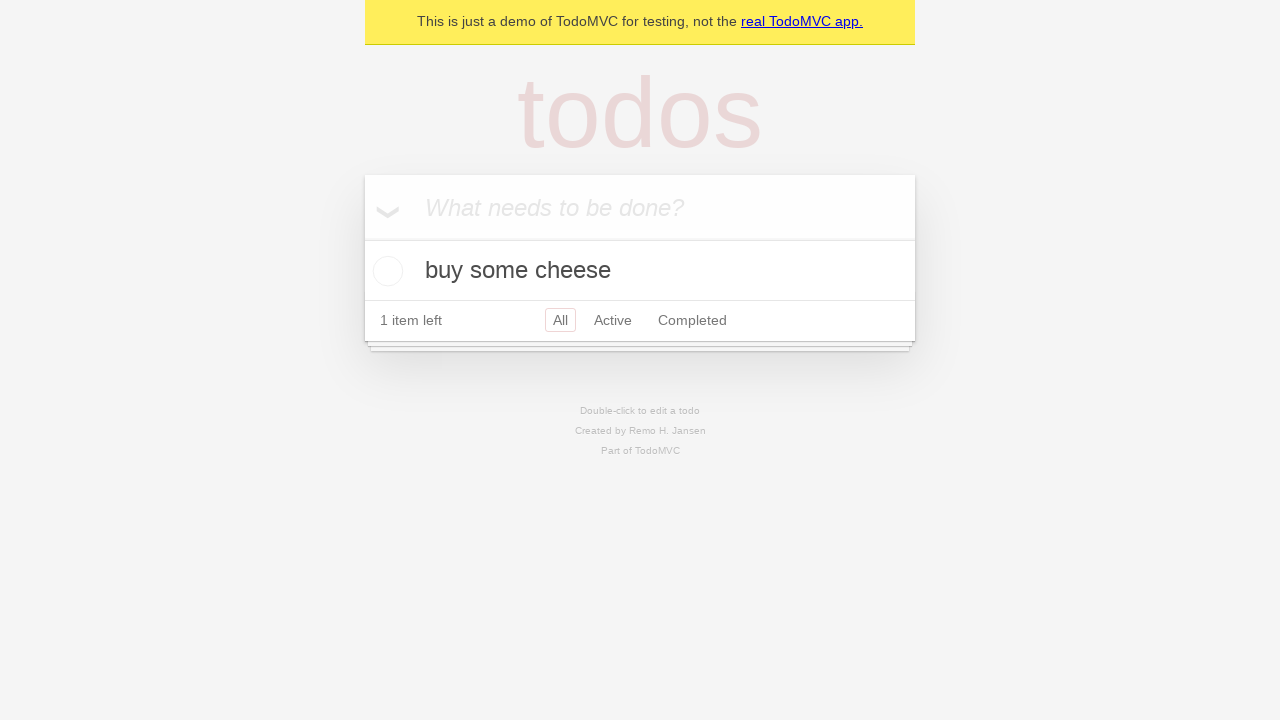

Filled second todo: 'feed the cat' on internal:attr=[placeholder="What needs to be done?"i]
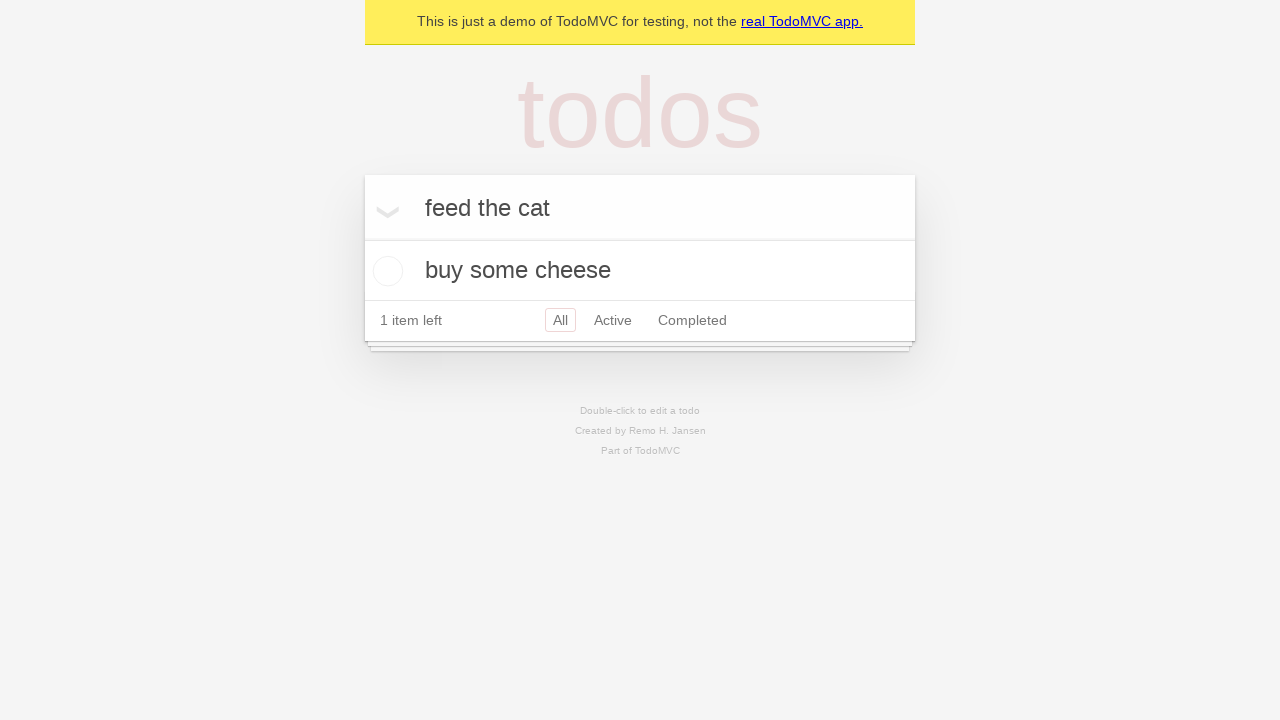

Pressed Enter to create second todo on internal:attr=[placeholder="What needs to be done?"i]
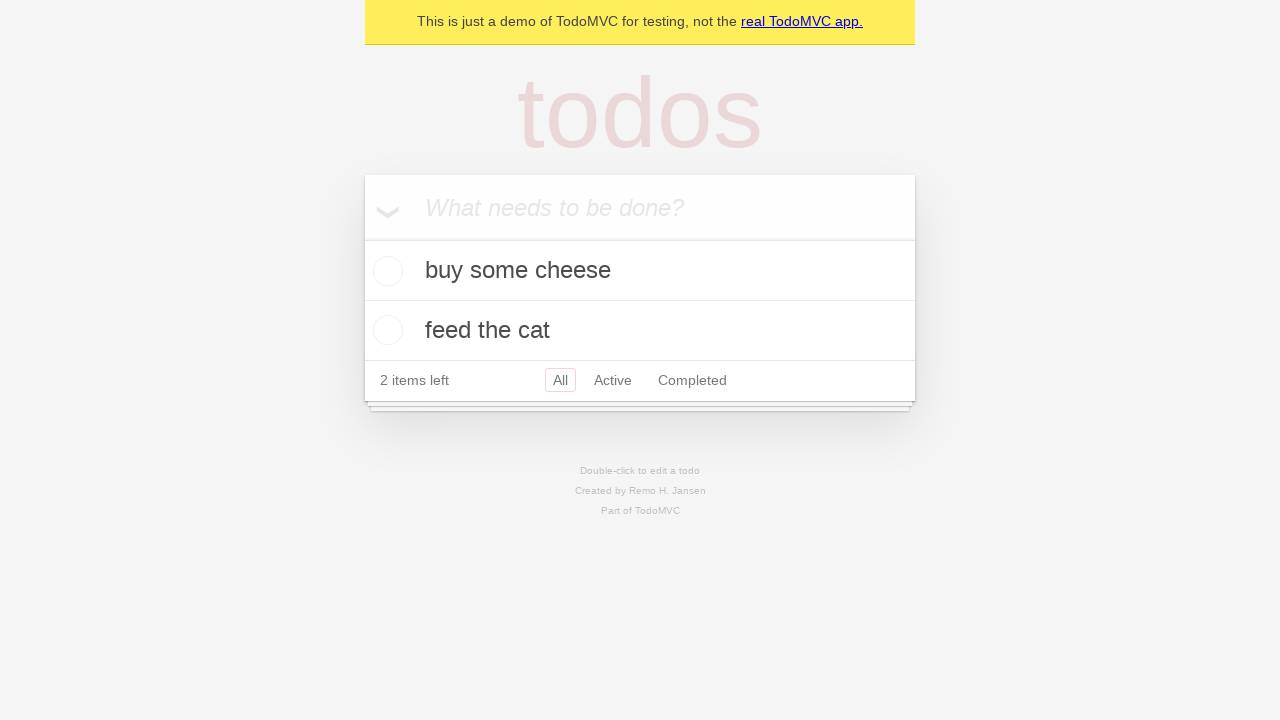

Filled third todo: 'book a doctors appointment' on internal:attr=[placeholder="What needs to be done?"i]
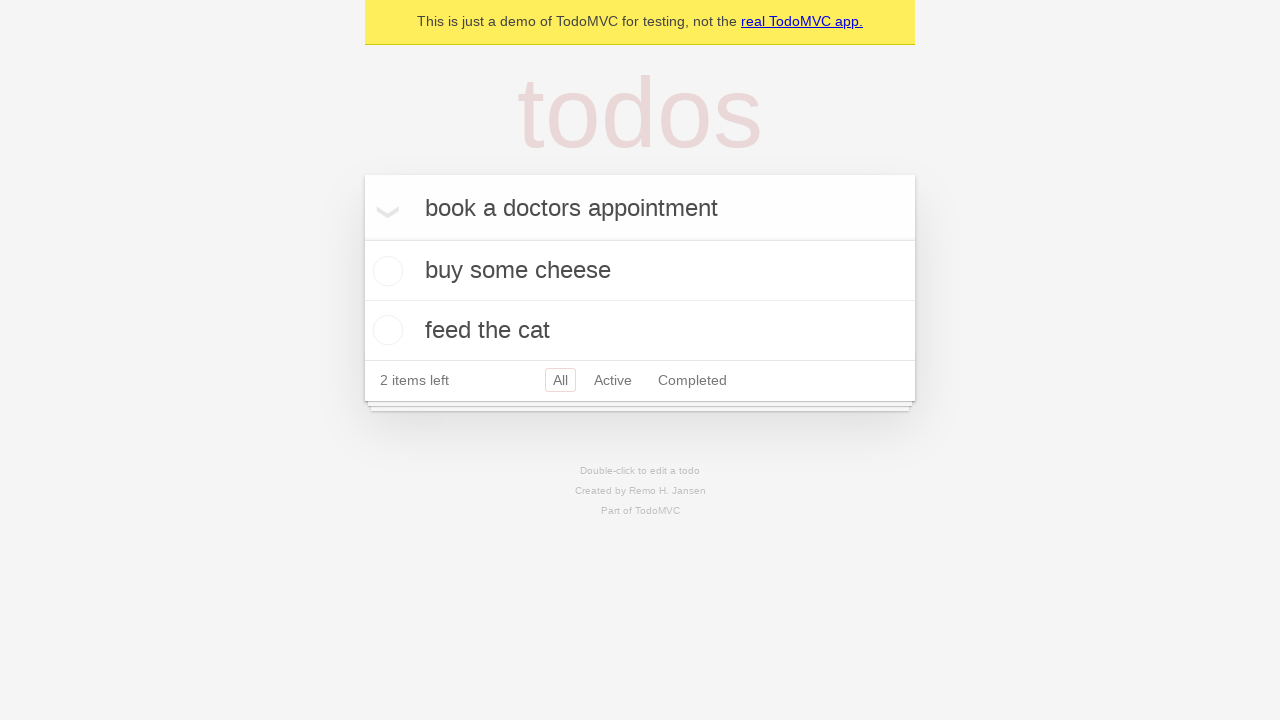

Pressed Enter to create third todo on internal:attr=[placeholder="What needs to be done?"i]
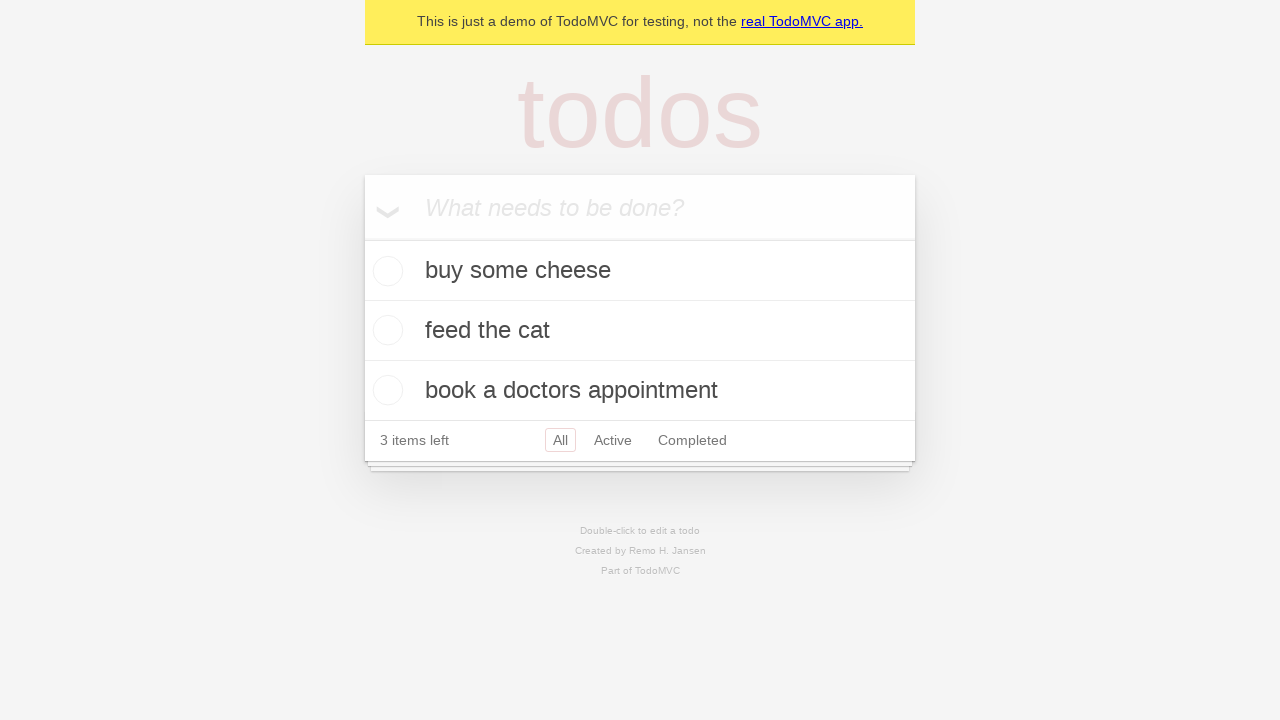

Located all todo items
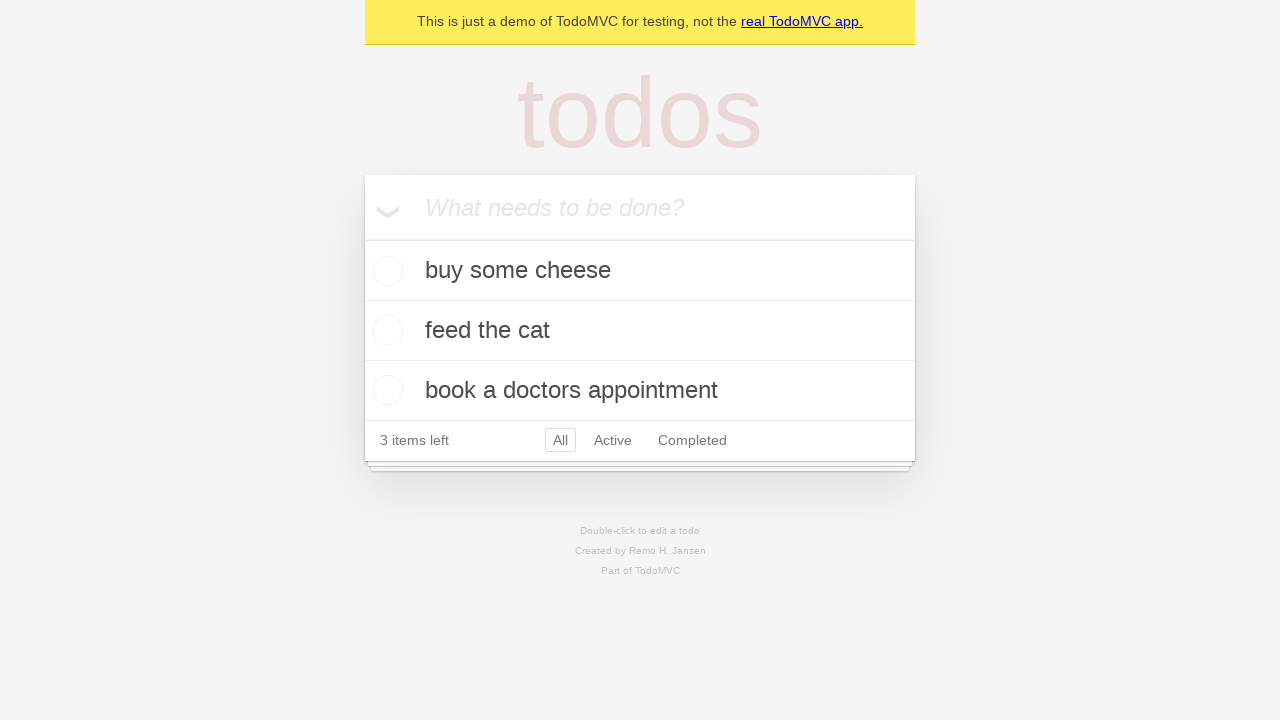

Double-clicked second todo to enter edit mode at (640, 331) on internal:testid=[data-testid="todo-item"s] >> nth=1
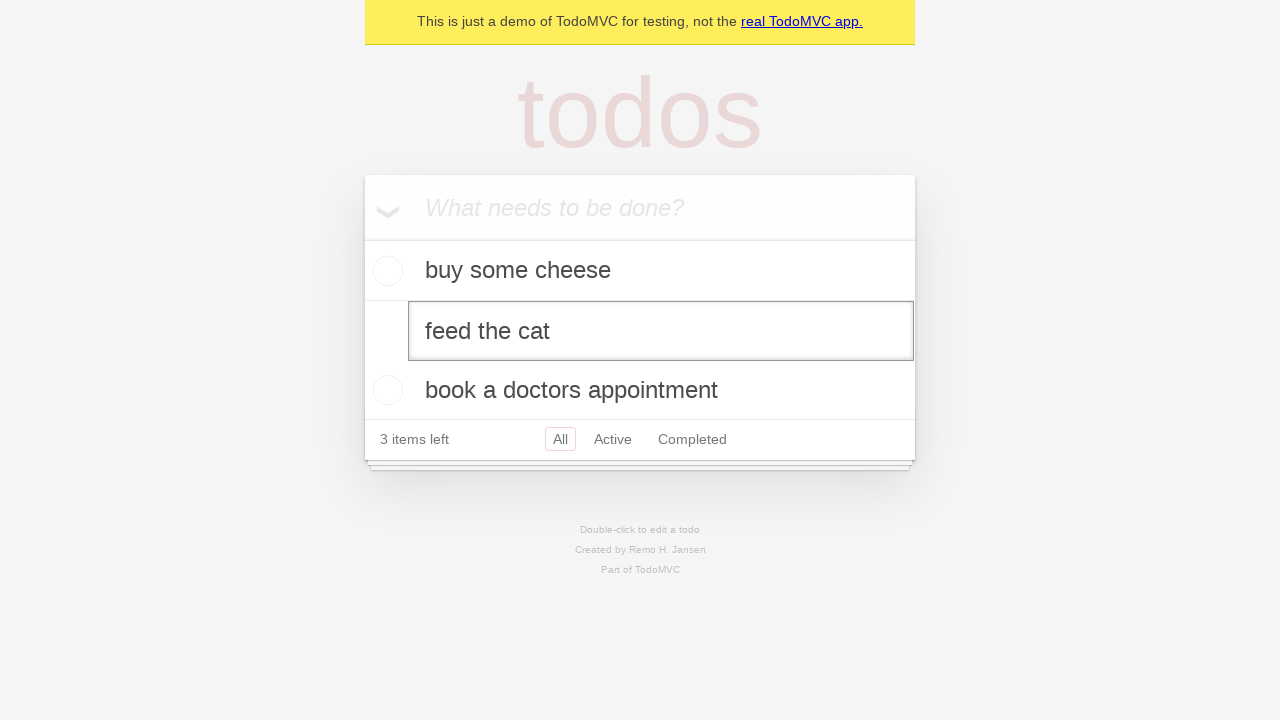

Filled edit field with new text: 'buy some sausages' on internal:testid=[data-testid="todo-item"s] >> nth=1 >> internal:role=textbox[nam
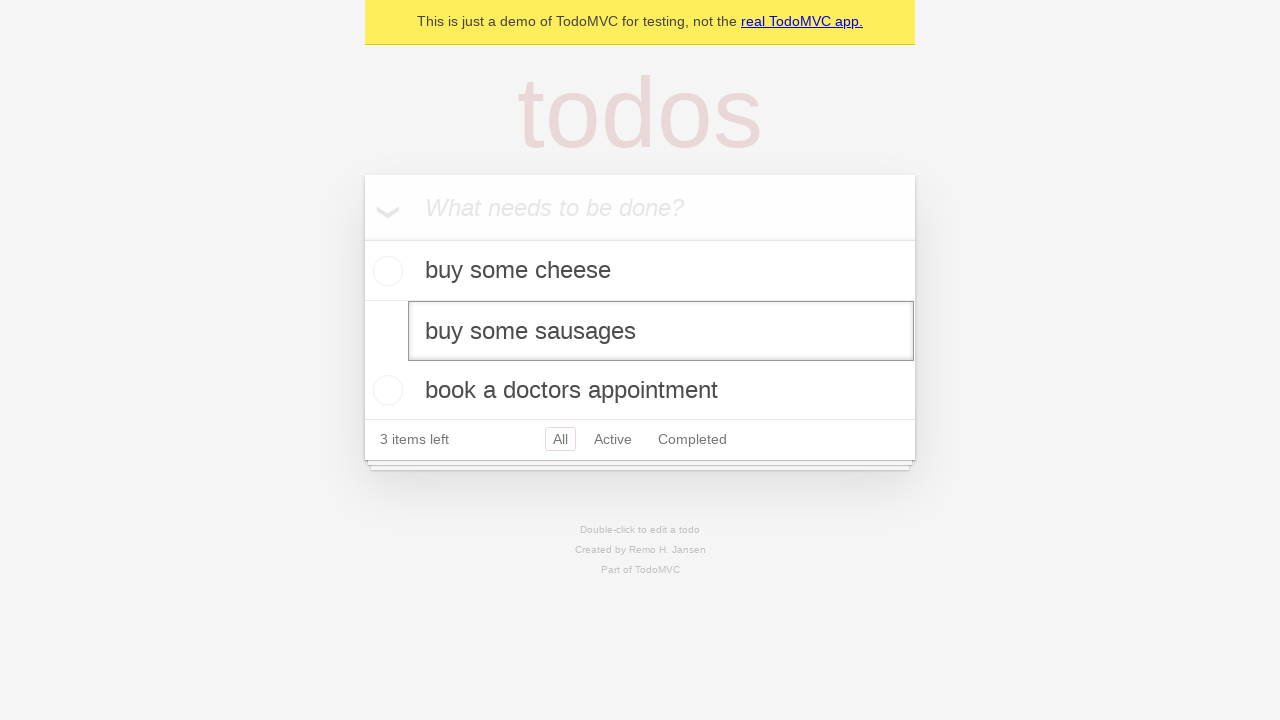

Dispatched blur event to save edits on the second todo
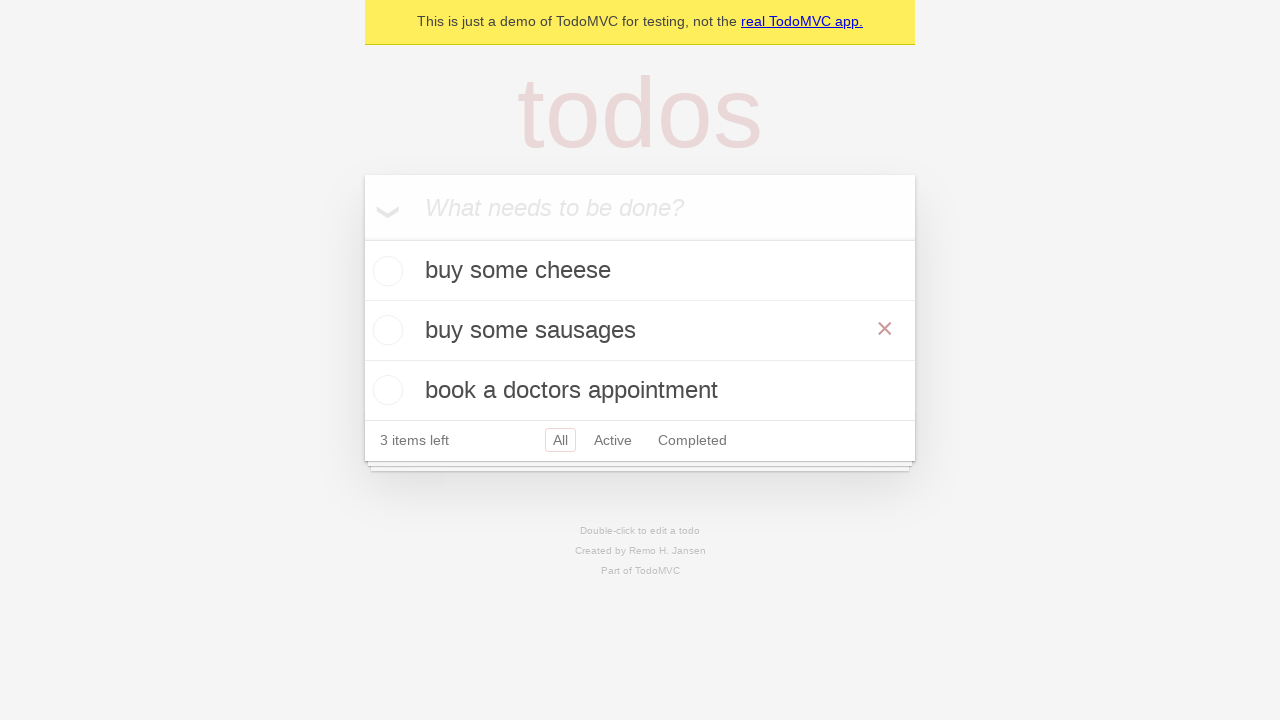

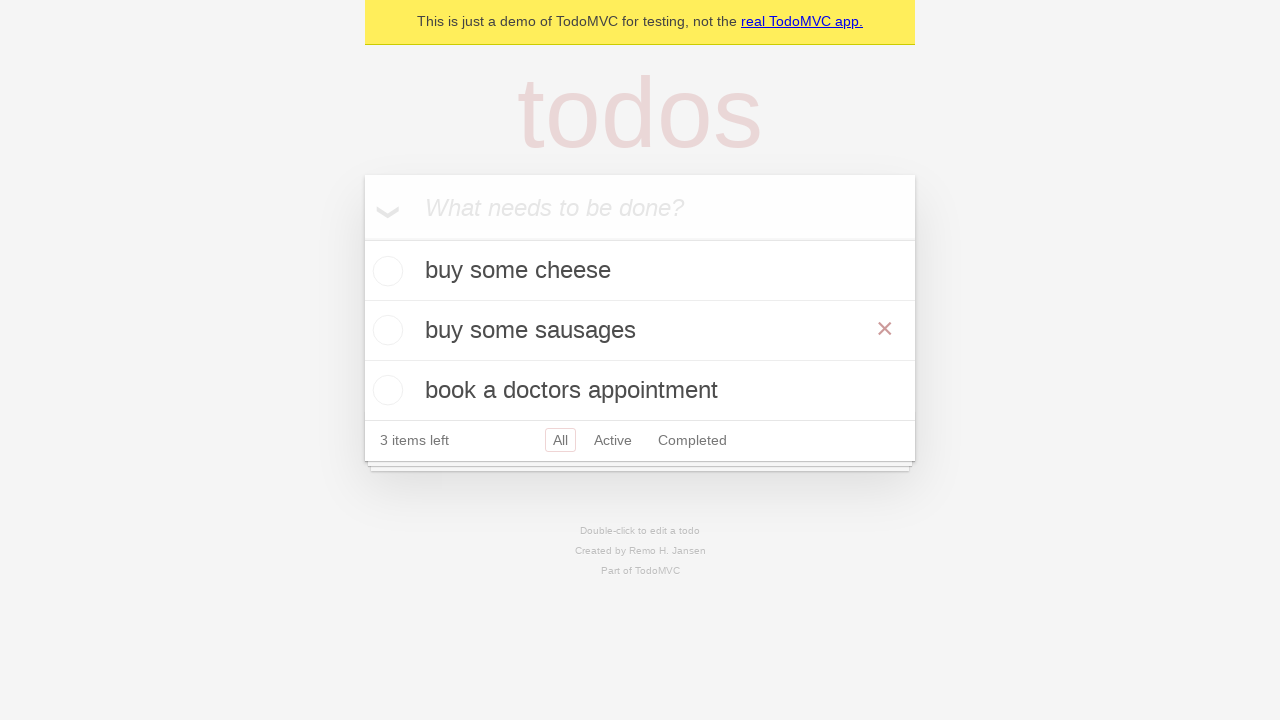